Tests browser window handling by clicking a LinkedIn link that opens in a new window, switching to the new window, closing it, and returning to the parent window.

Starting URL: https://opensource-demo.orangehrmlive.com/web/index.php/auth/login

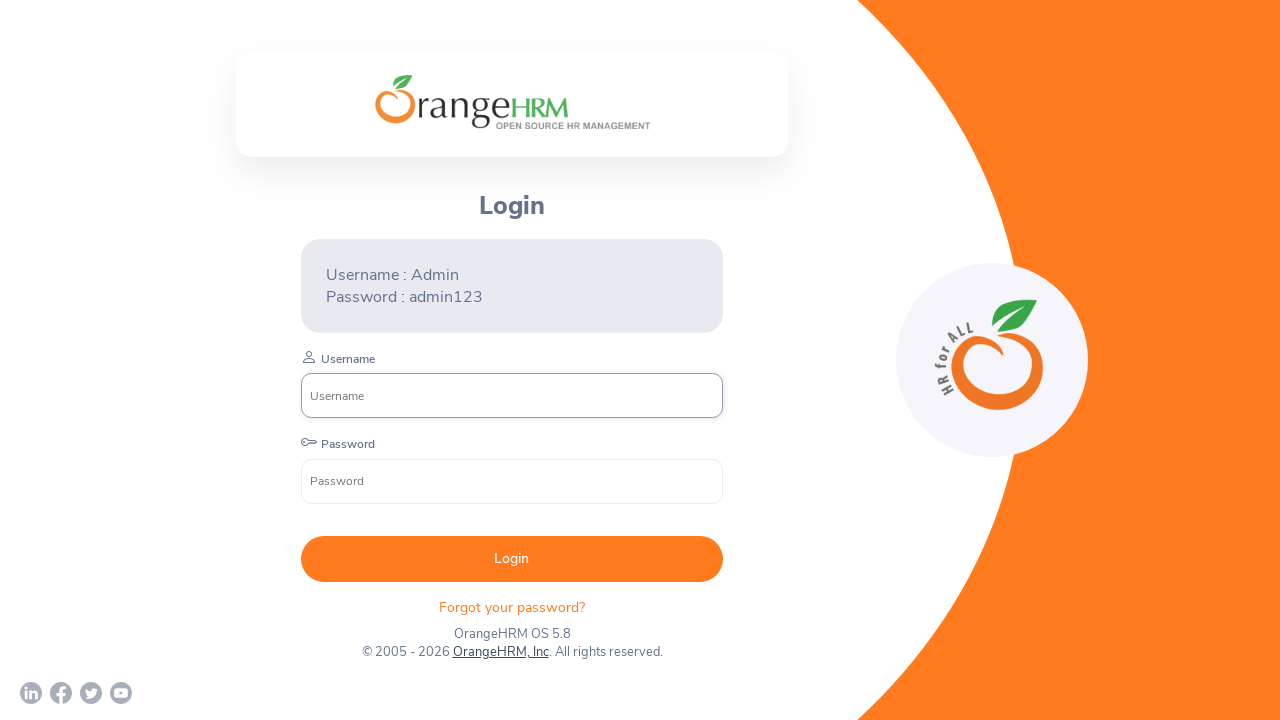

Waited for page to load with networkidle state
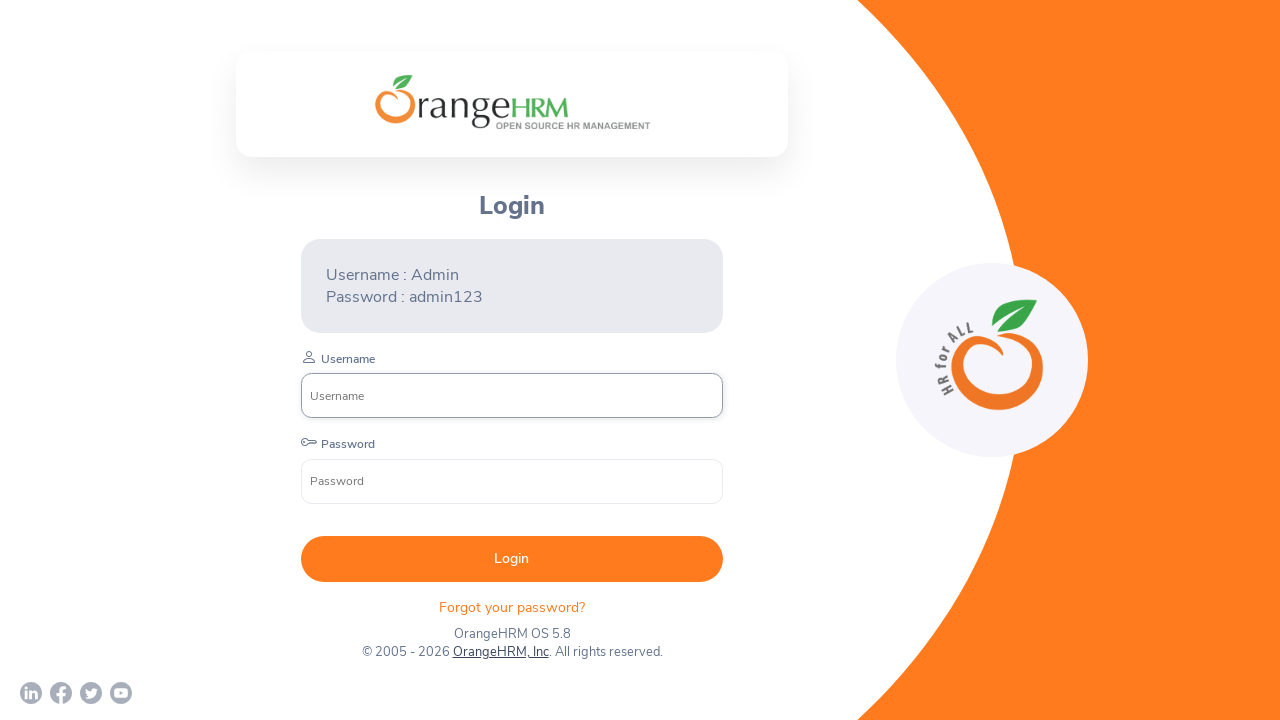

Clicked on LinkedIn link and new window opened at (31, 693) on a[href*='linkedin']
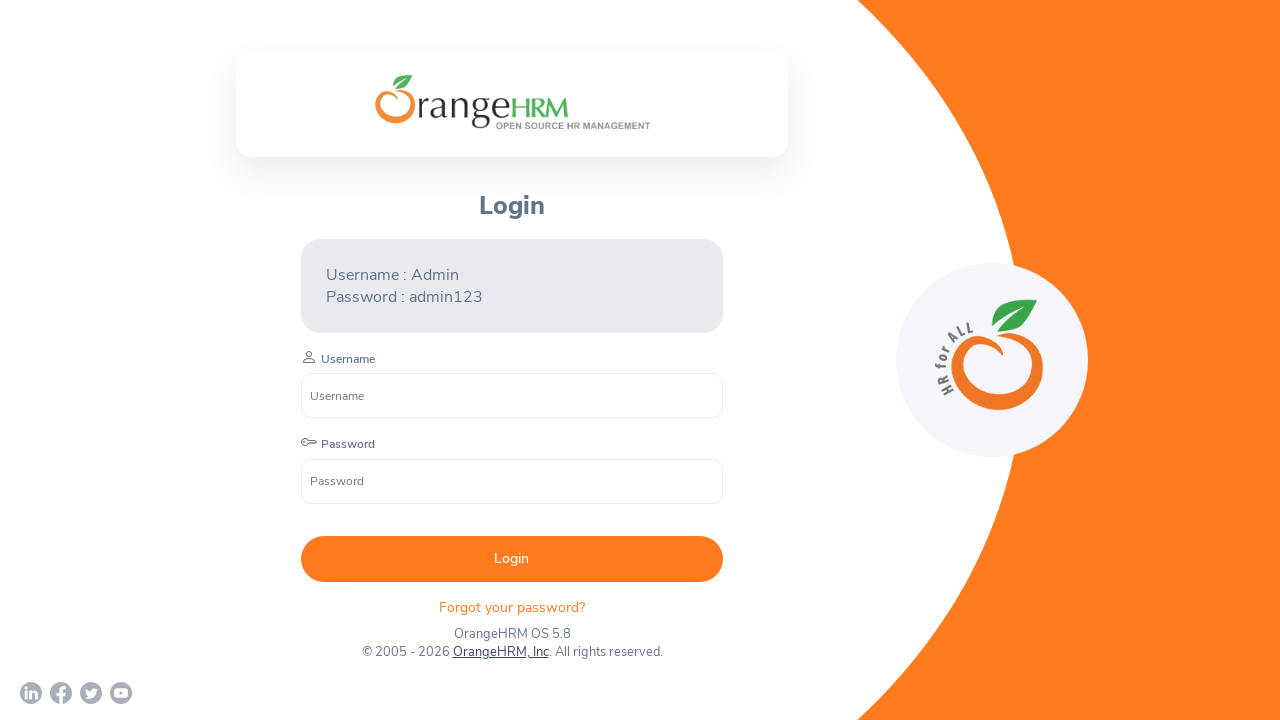

Obtained reference to new child window
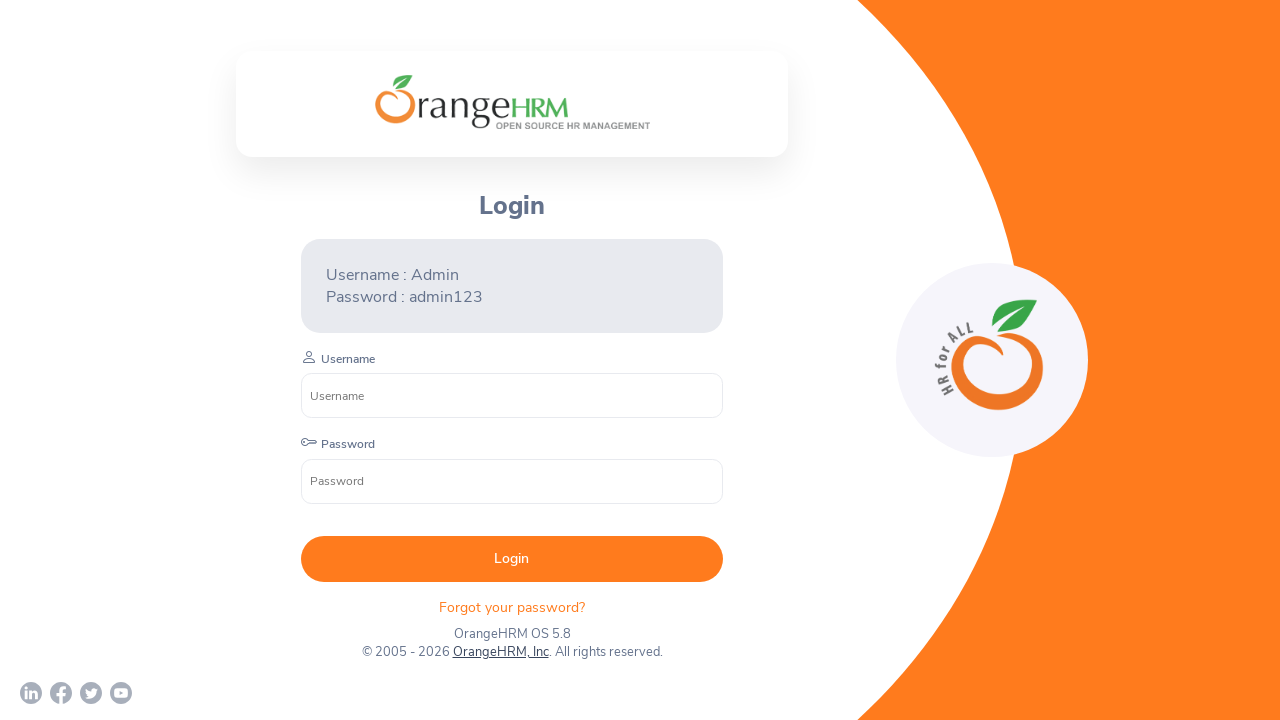

Waited for child window to load with domcontentloaded state
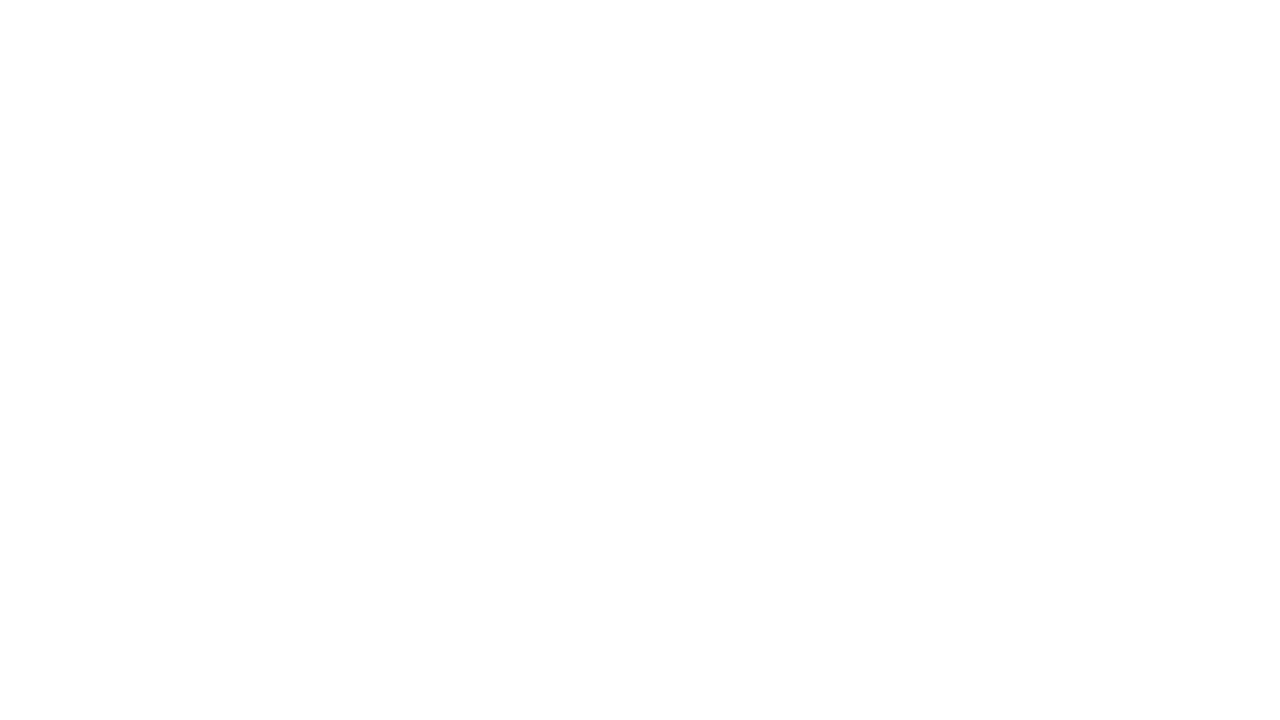

Printed child window URL: chrome-error://chromewebdata/
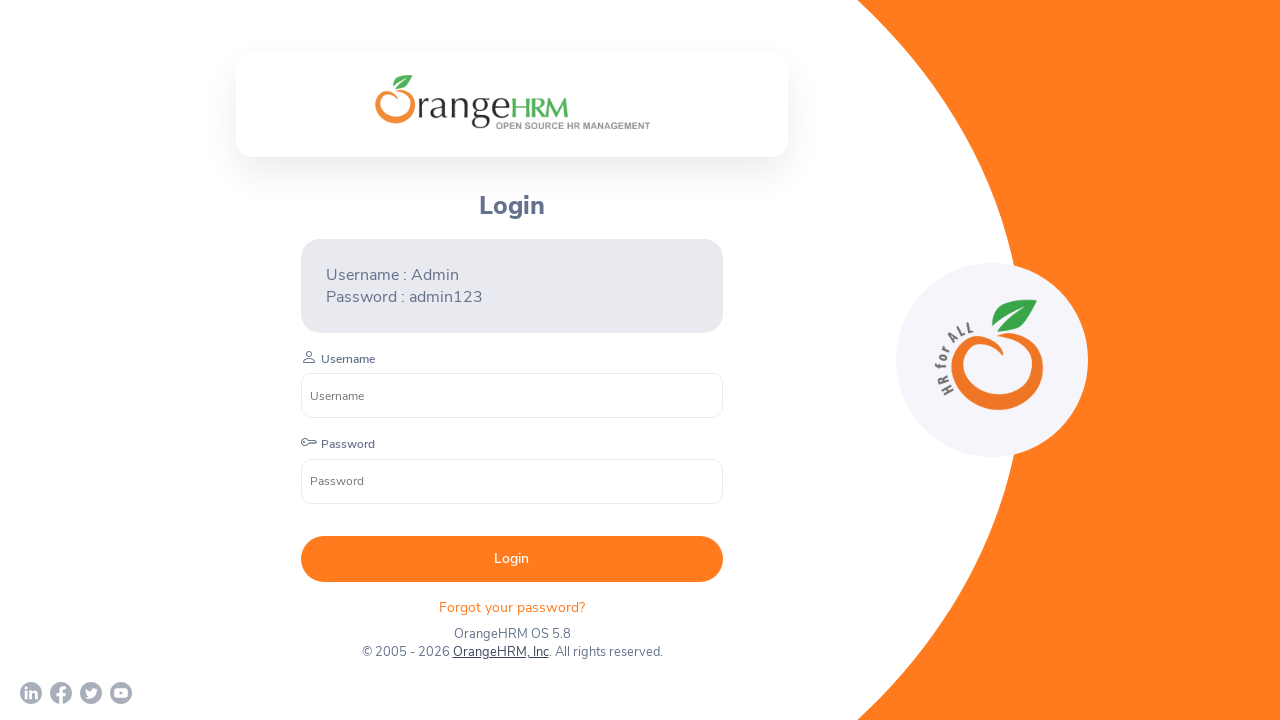

Closed the child window
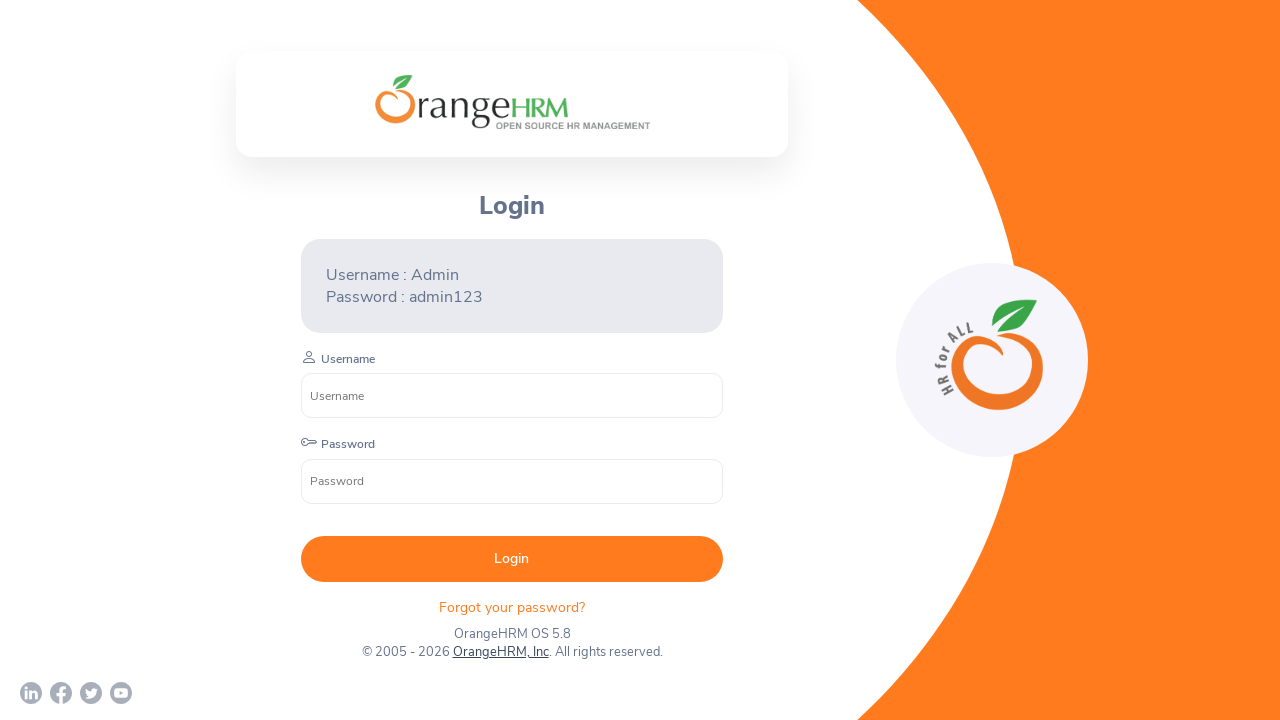

Printed parent window URL: https://opensource-demo.orangehrmlive.com/web/index.php/auth/login
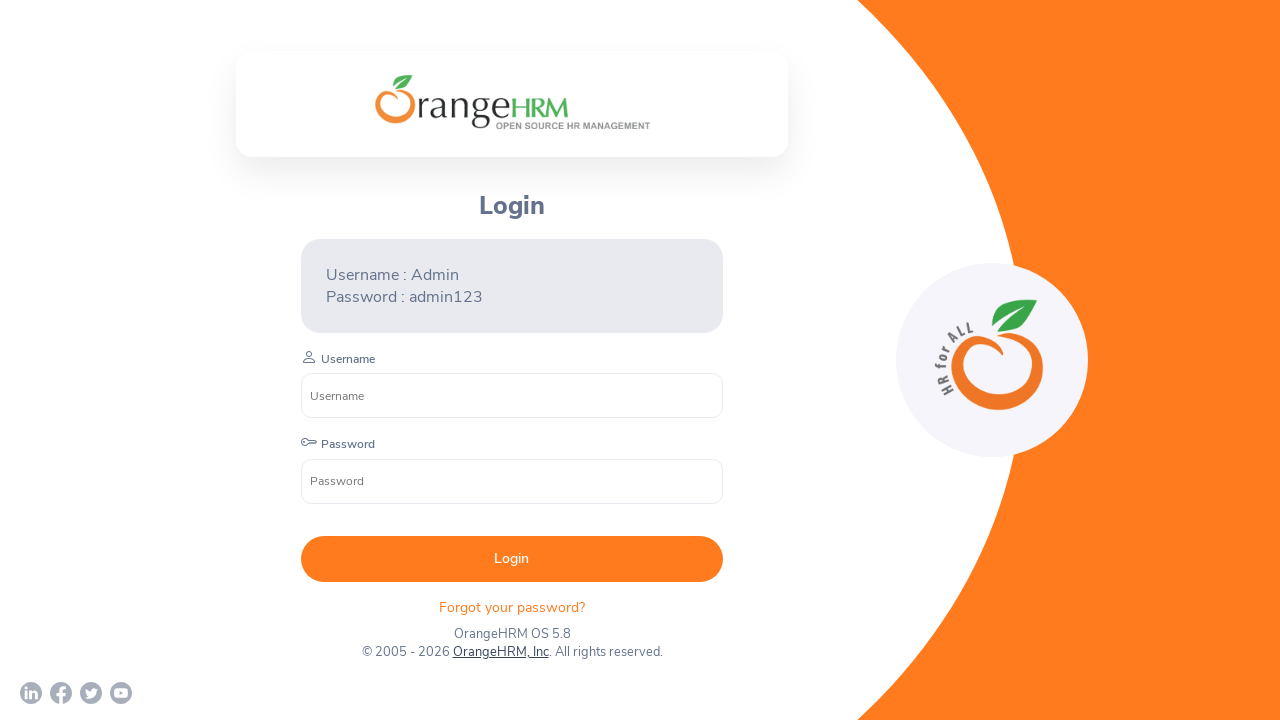

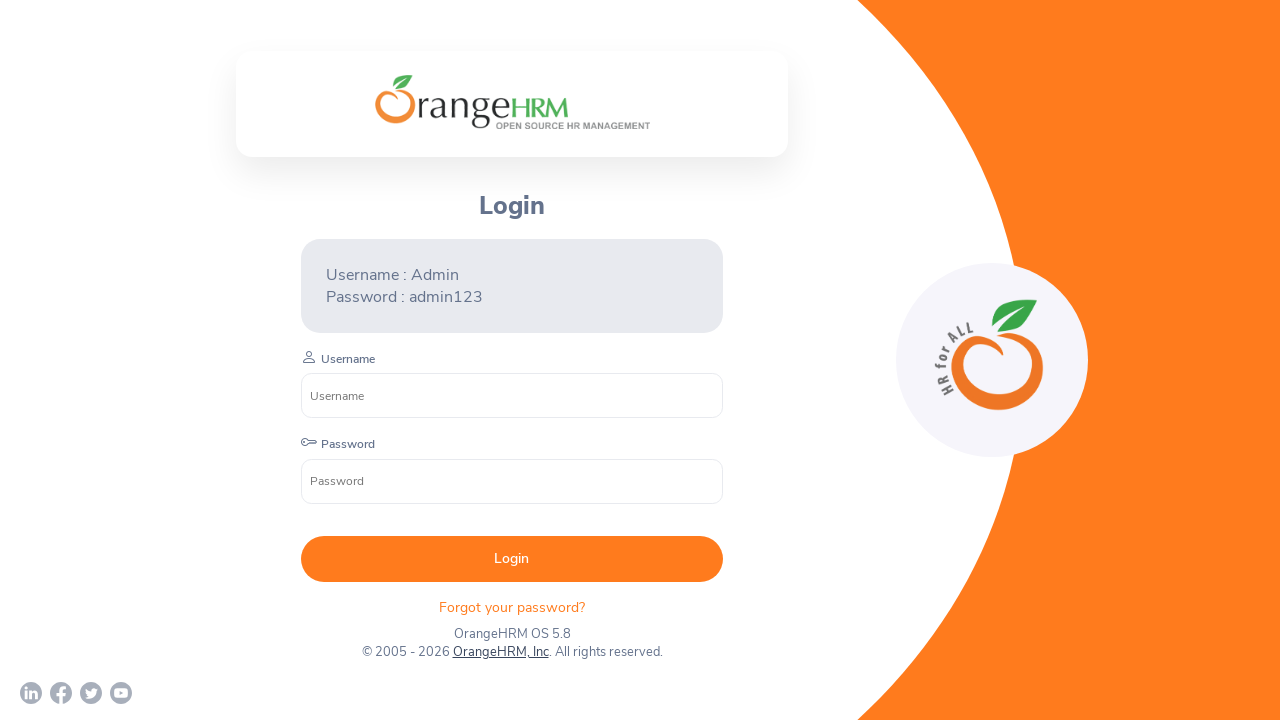